Tests that the currently applied filter is highlighted in the navigation

Starting URL: https://demo.playwright.dev/todomvc

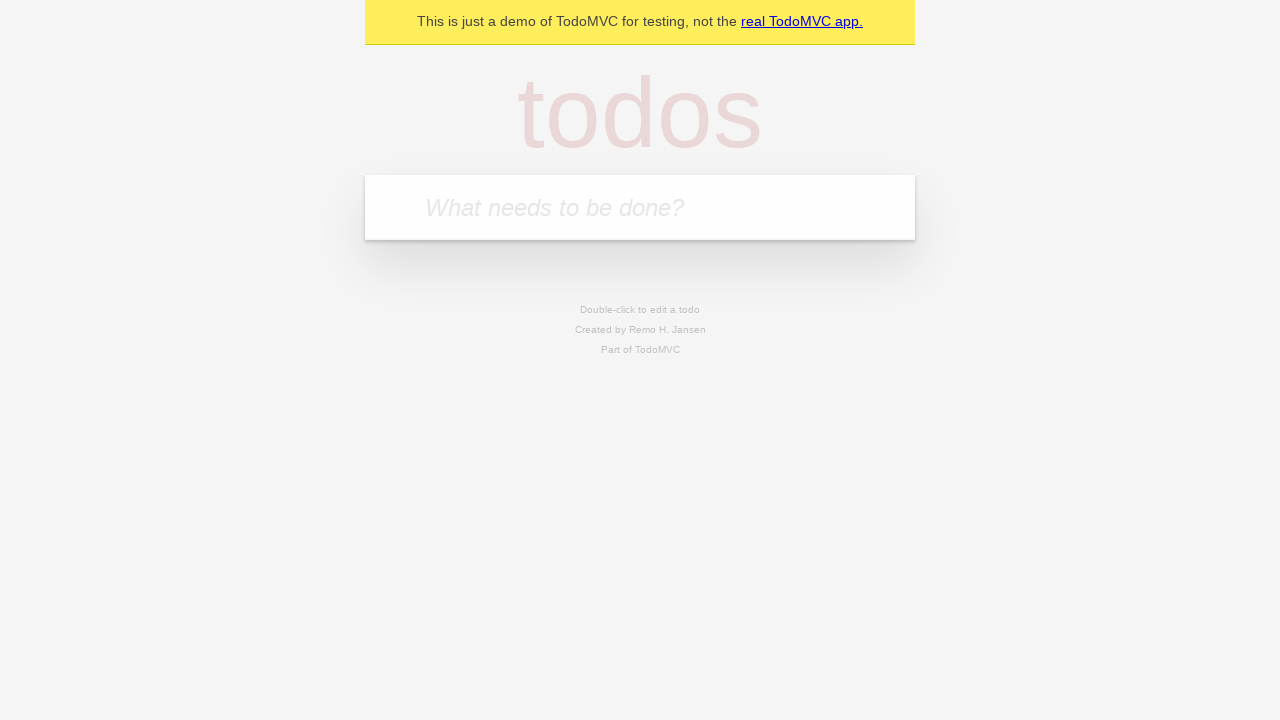

Filled todo input with 'buy some cheese' on internal:attr=[placeholder="What needs to be done?"i]
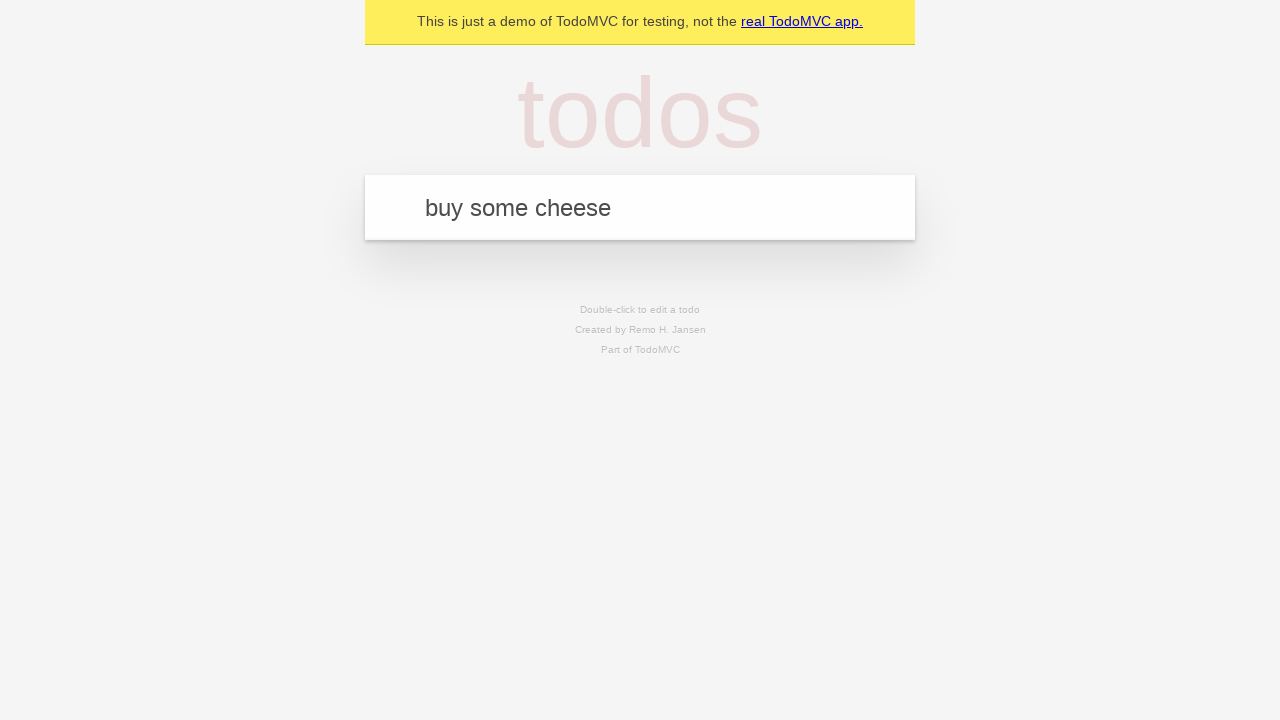

Pressed Enter to add first todo on internal:attr=[placeholder="What needs to be done?"i]
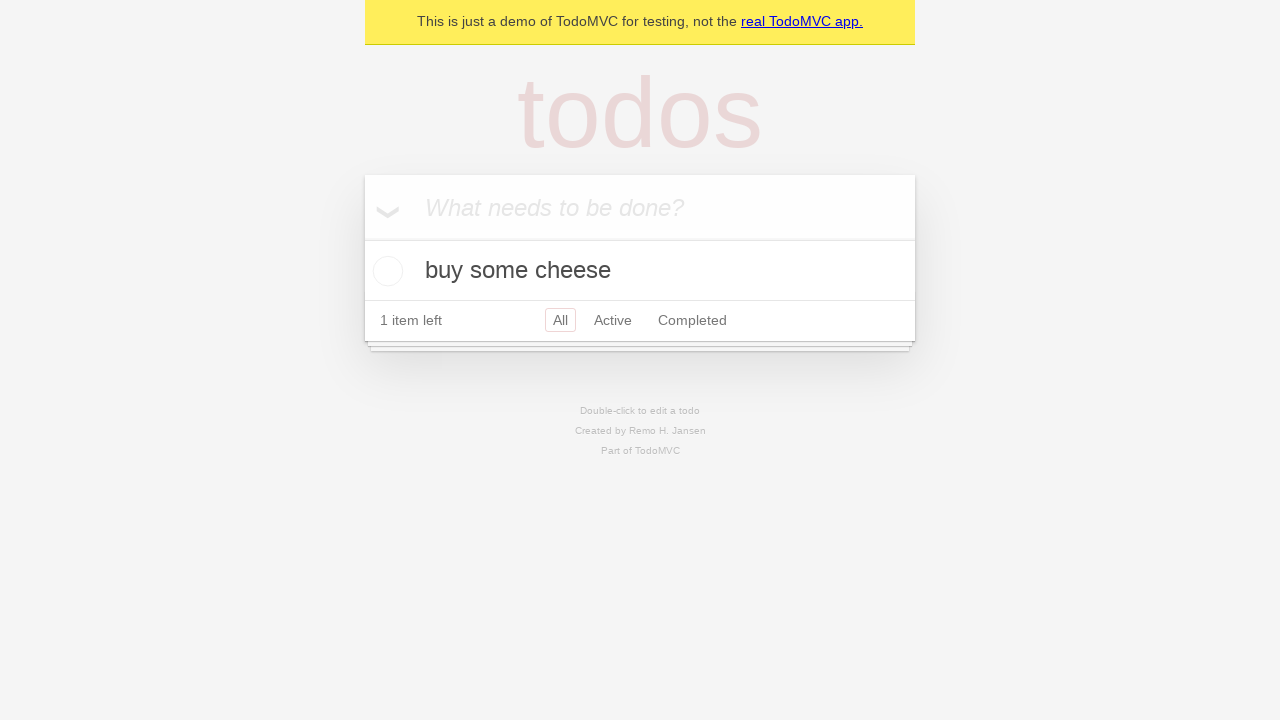

Filled todo input with 'feed the cat' on internal:attr=[placeholder="What needs to be done?"i]
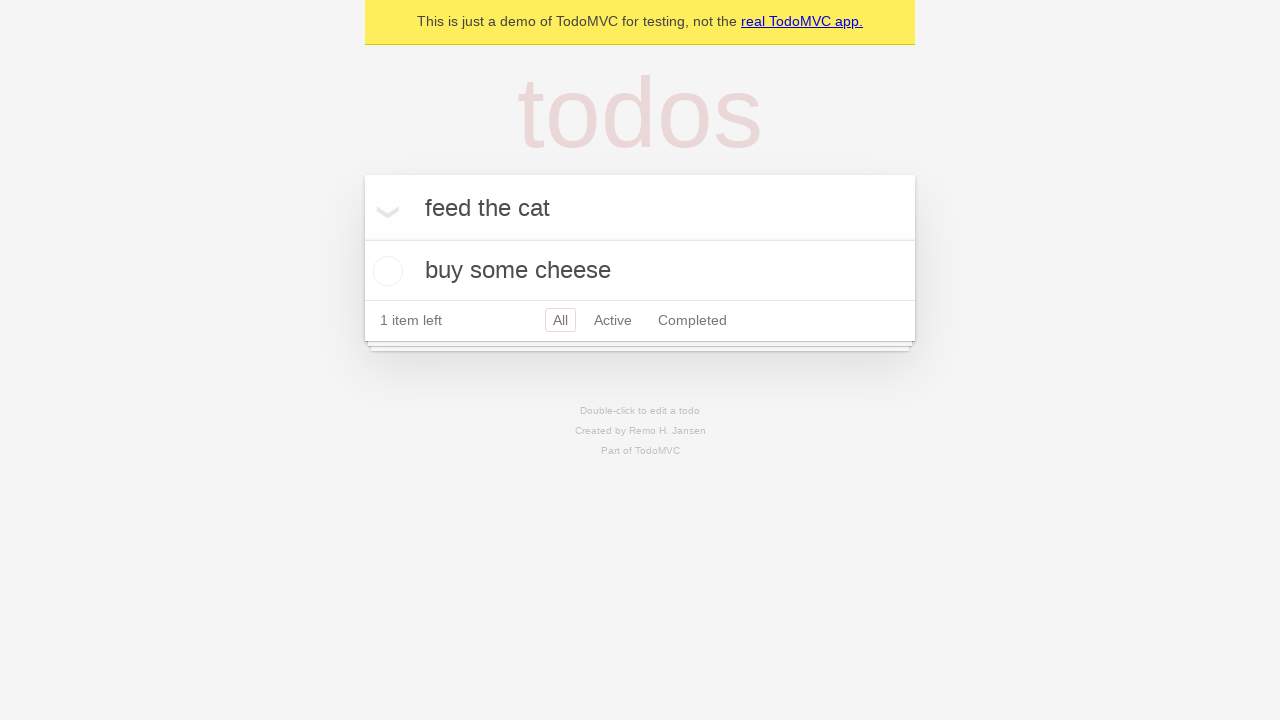

Pressed Enter to add second todo on internal:attr=[placeholder="What needs to be done?"i]
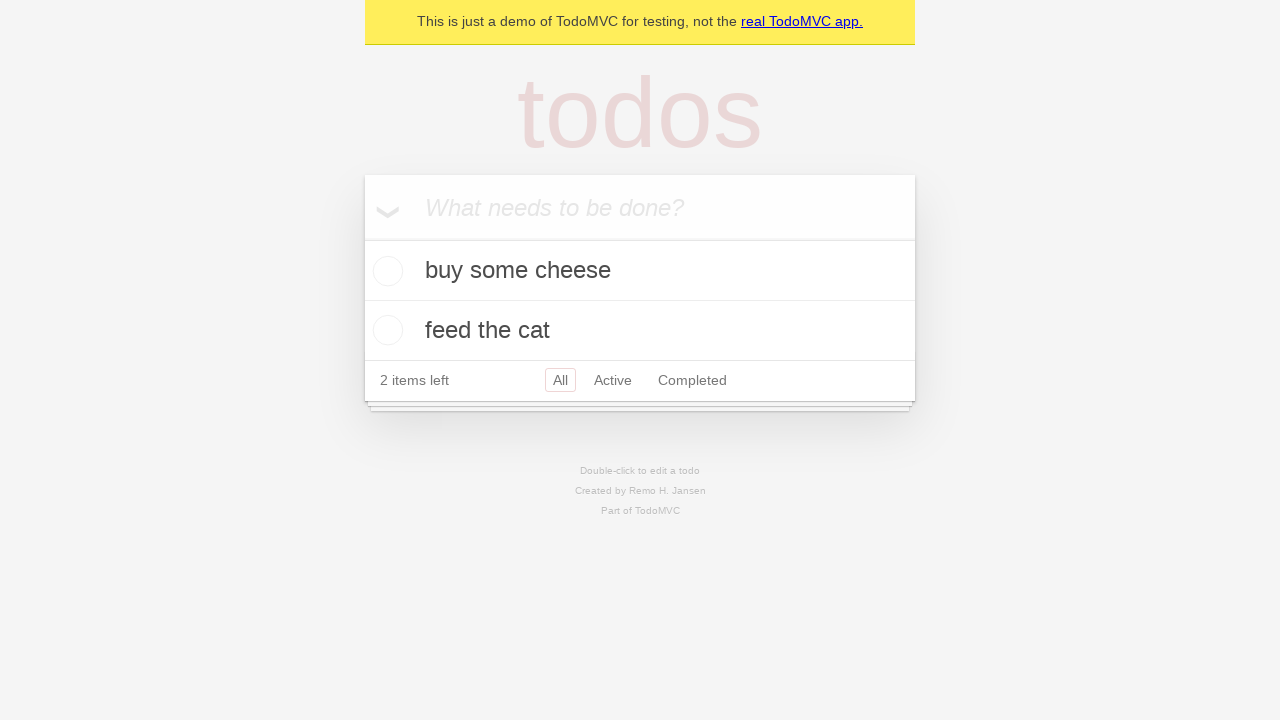

Filled todo input with 'book a doctors appointment' on internal:attr=[placeholder="What needs to be done?"i]
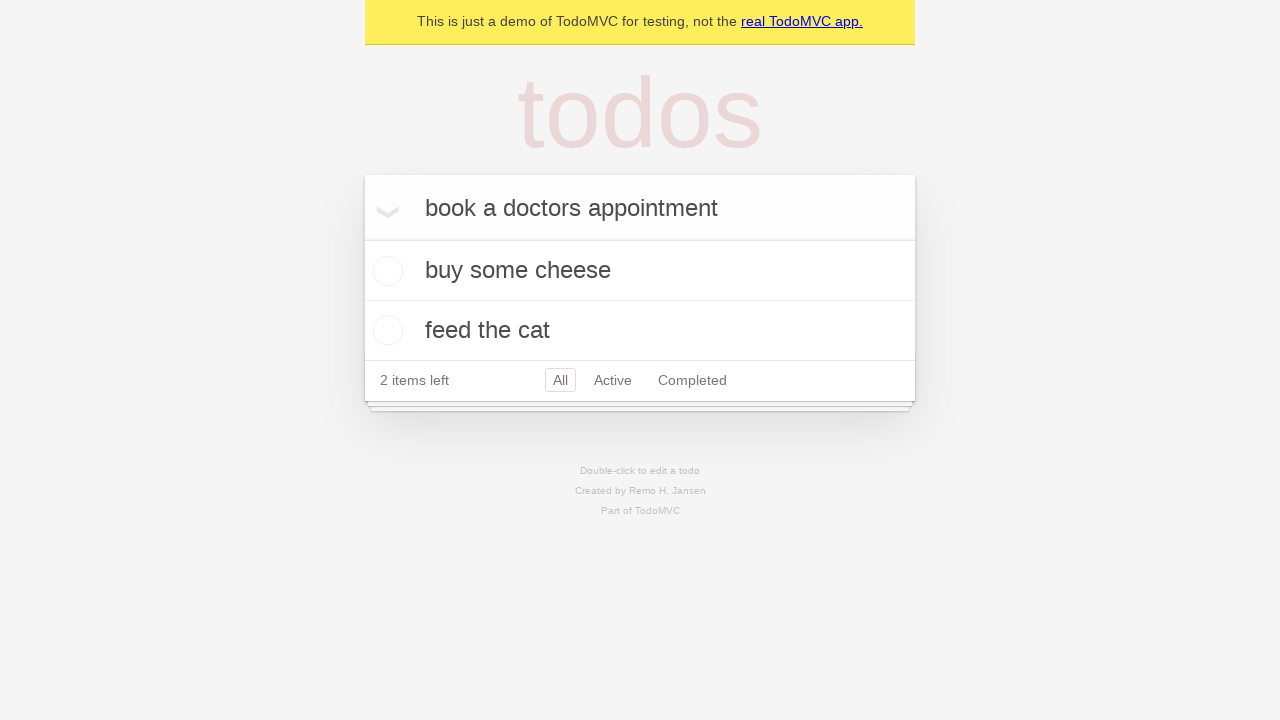

Pressed Enter to add third todo on internal:attr=[placeholder="What needs to be done?"i]
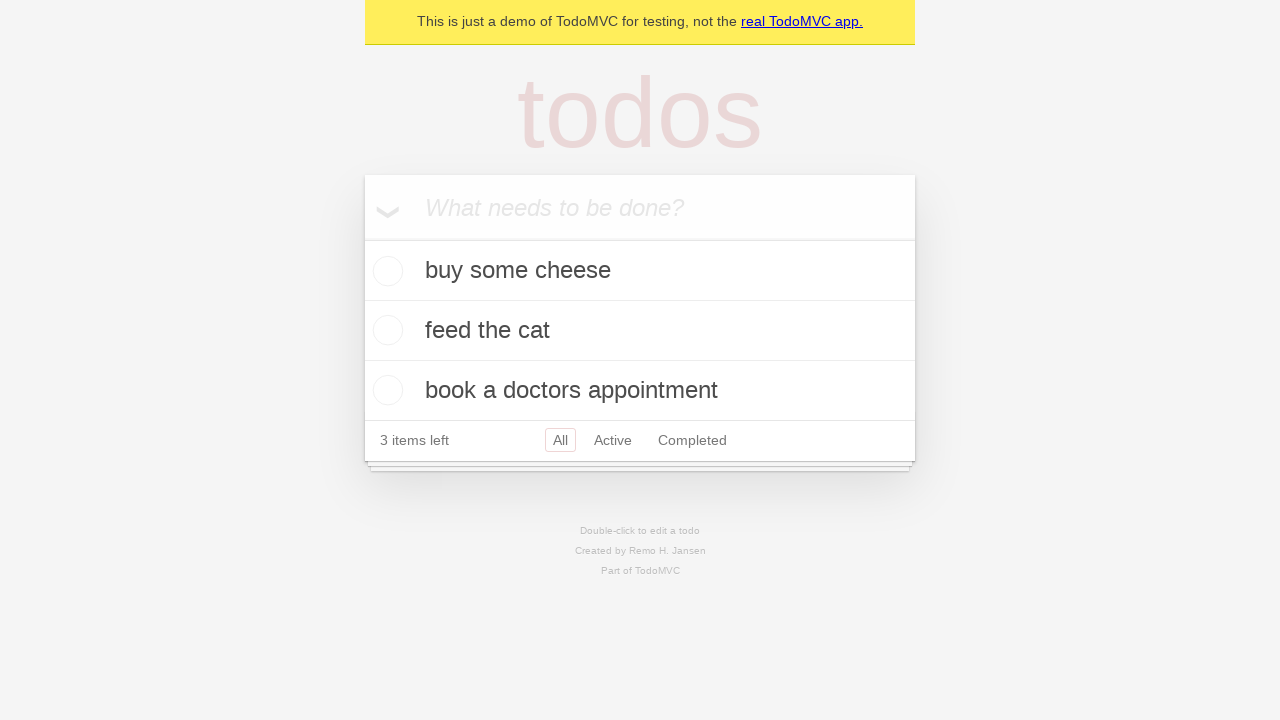

Waited for third todo item to appear
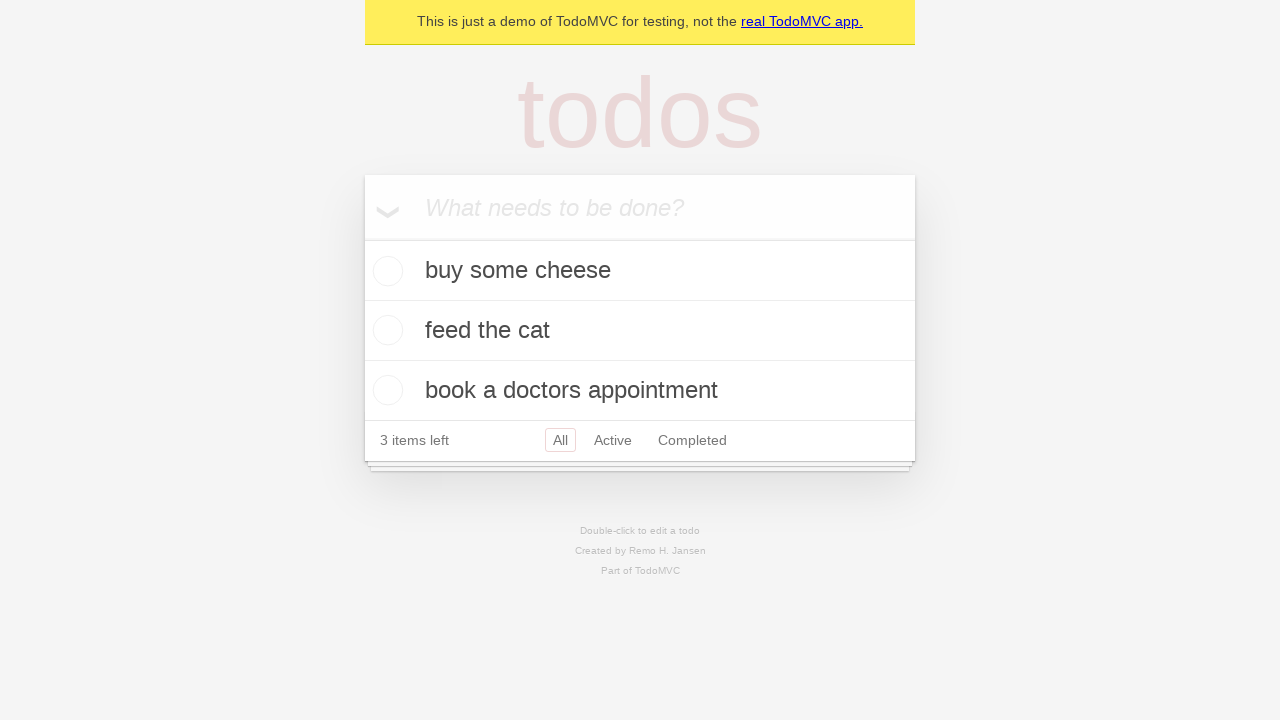

Clicked Active filter link at (613, 440) on internal:role=link[name="Active"i]
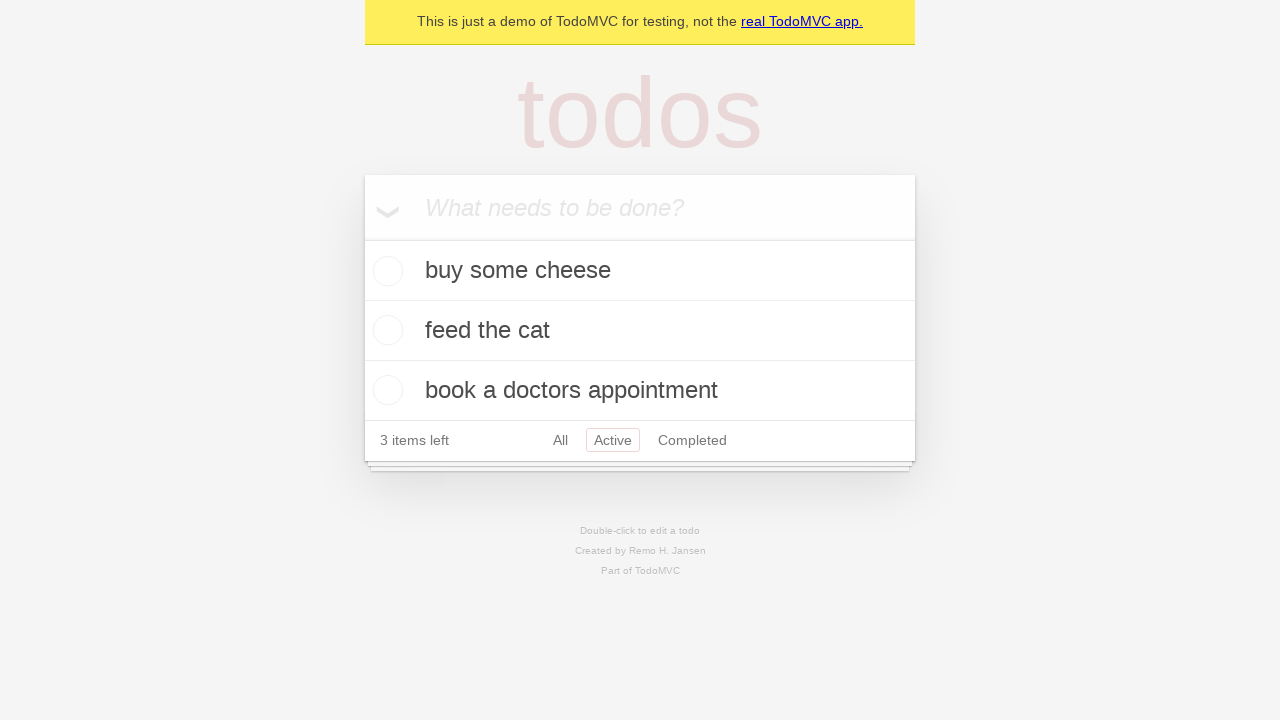

Clicked Completed filter link at (692, 440) on internal:role=link[name="Completed"i]
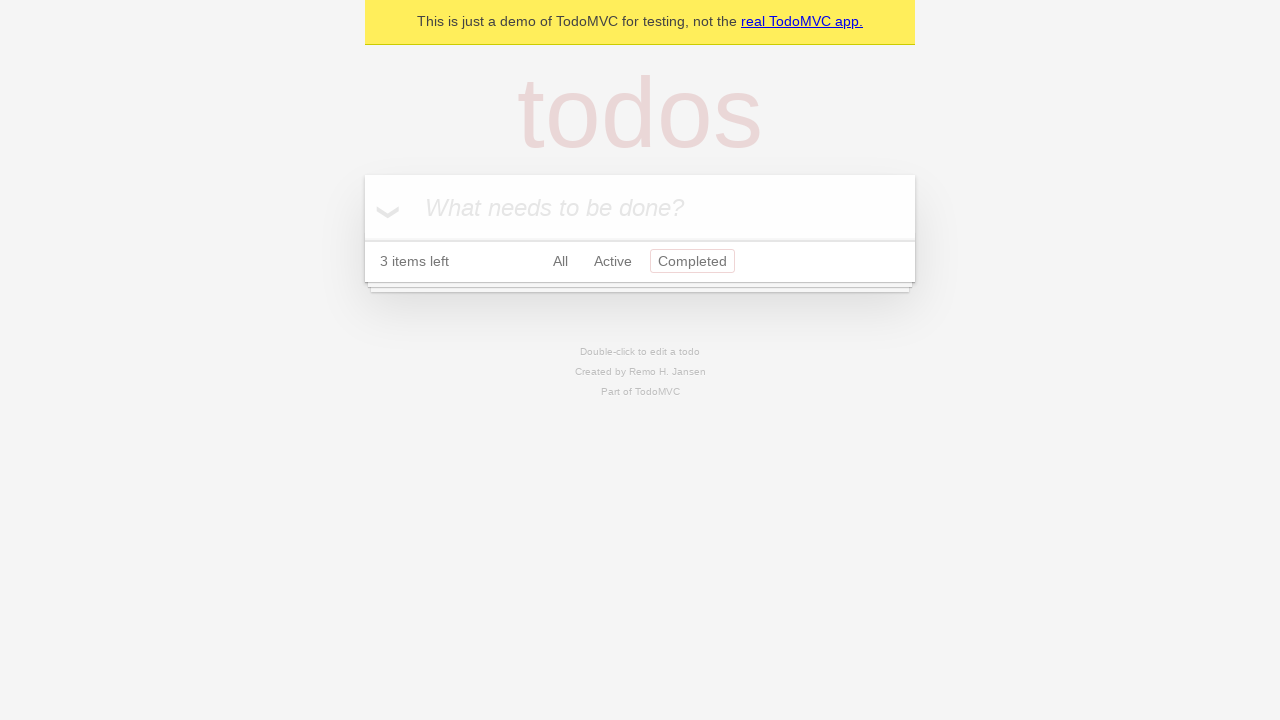

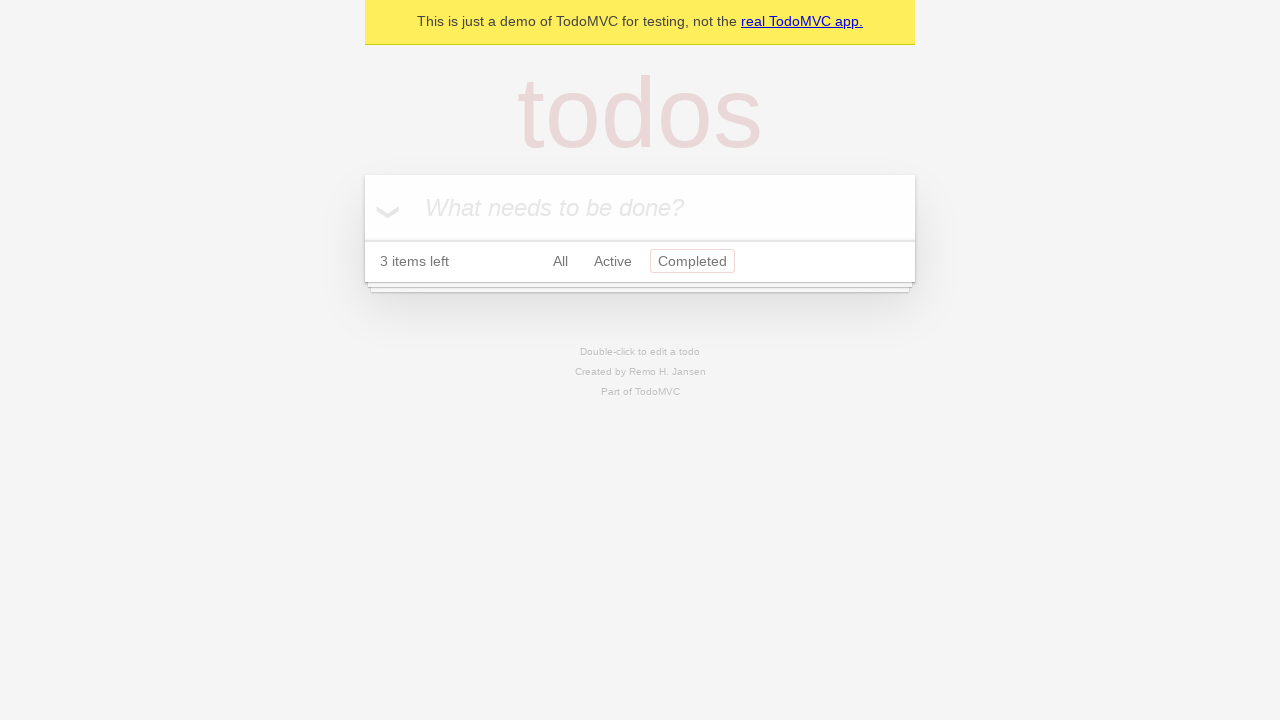